Tests registration form by filling in required fields (first name, last name, email) and verifying successful registration message

Starting URL: http://suninjuly.github.io/registration1.html

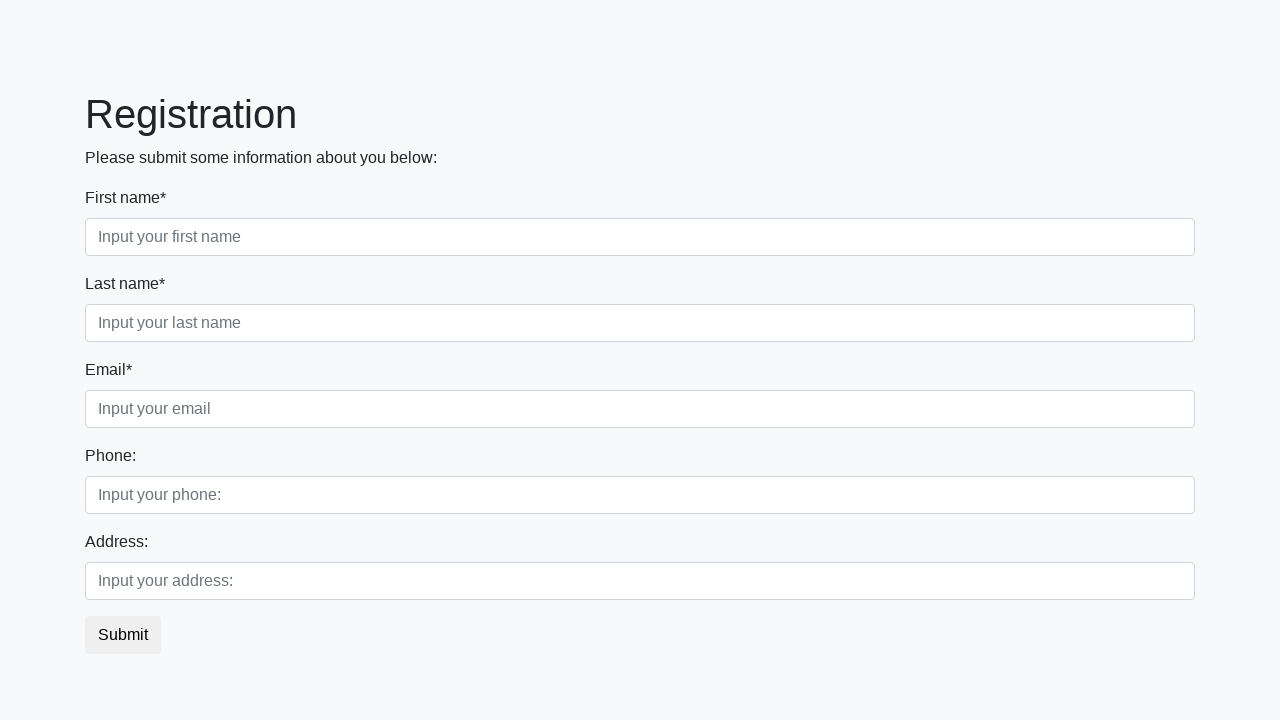

Filled first name field with 'John' on .first_block .first_class input
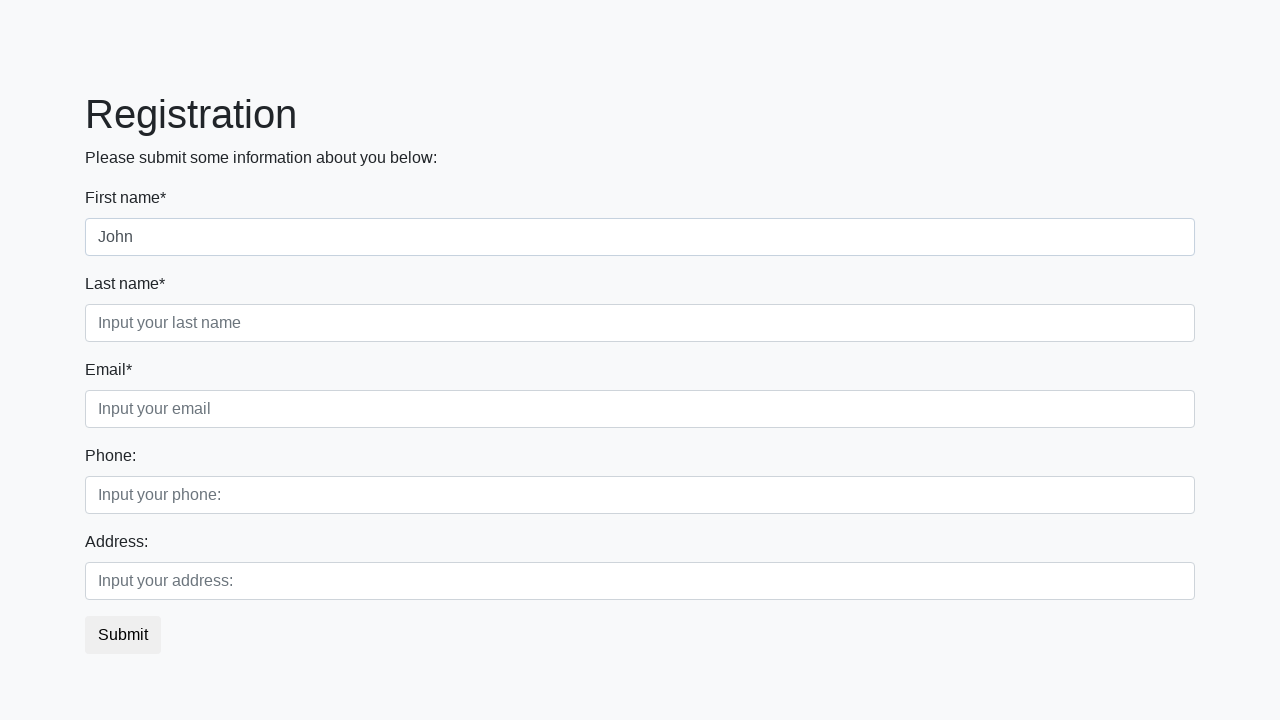

Filled last name field with 'Smith' on .first_block .second_class input
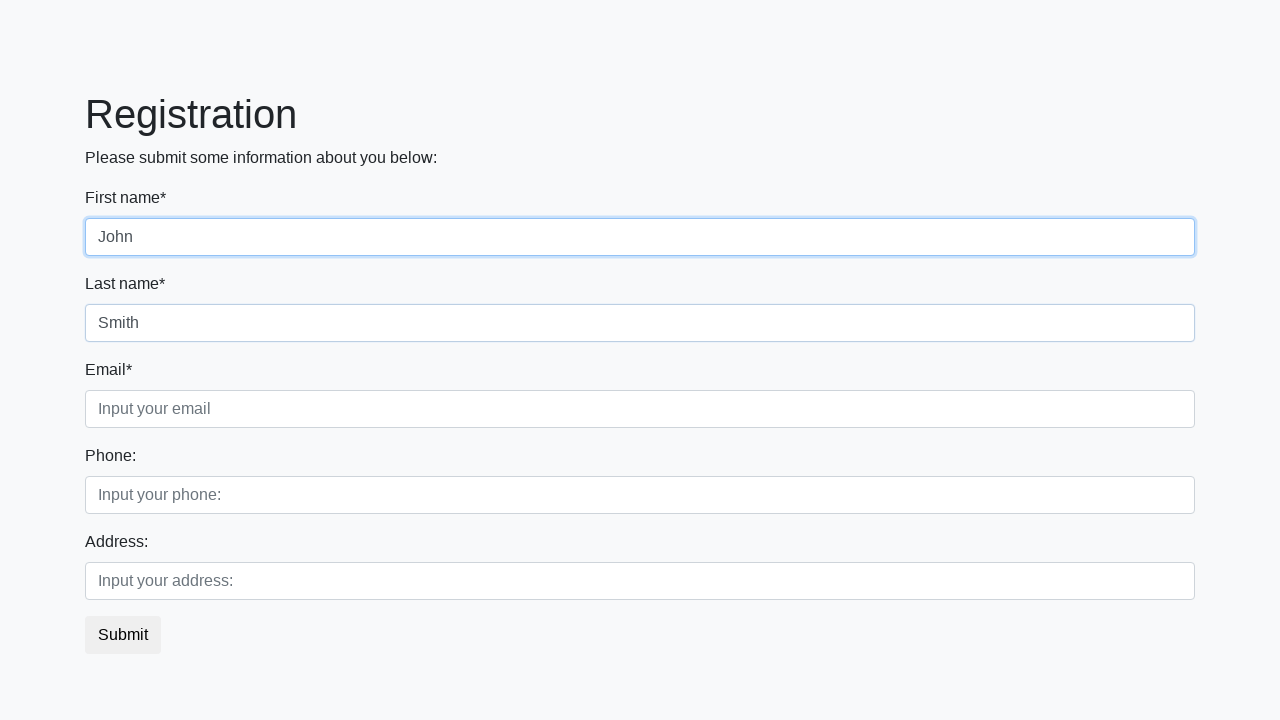

Filled email field with 'john.smith@example.com' on .first_block .third_class input
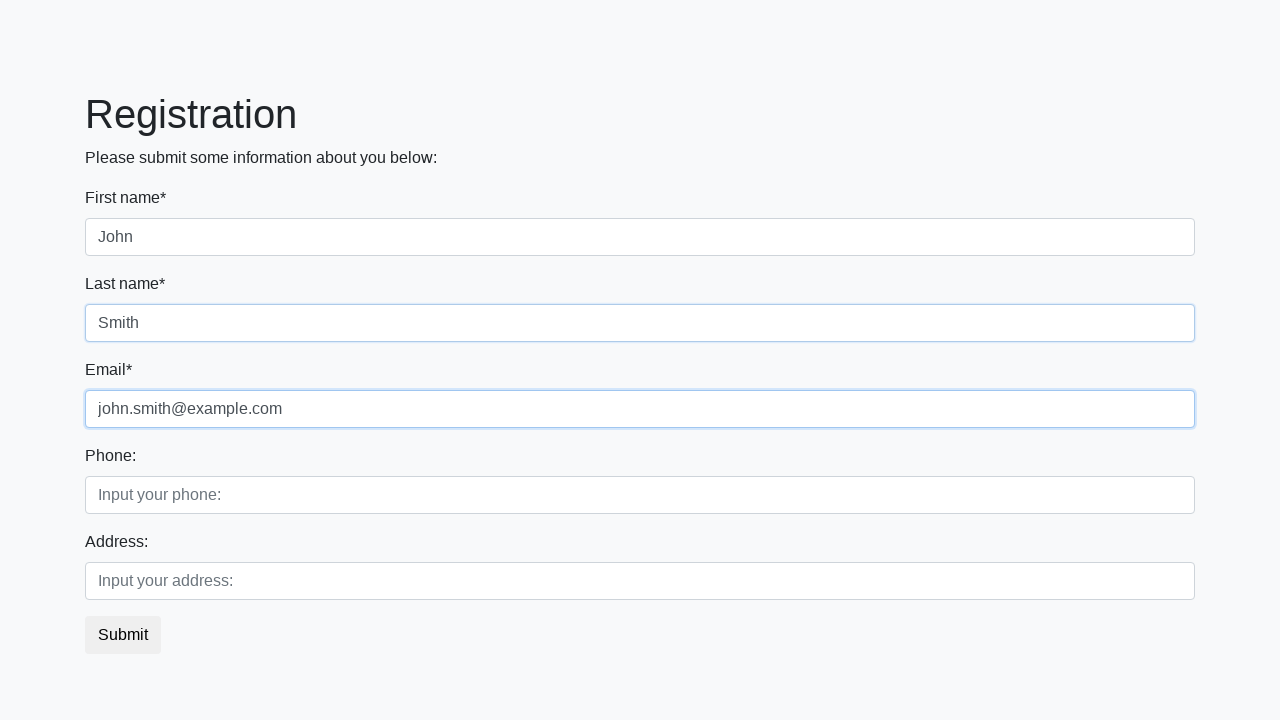

Clicked the registration submit button at (123, 635) on button.btn
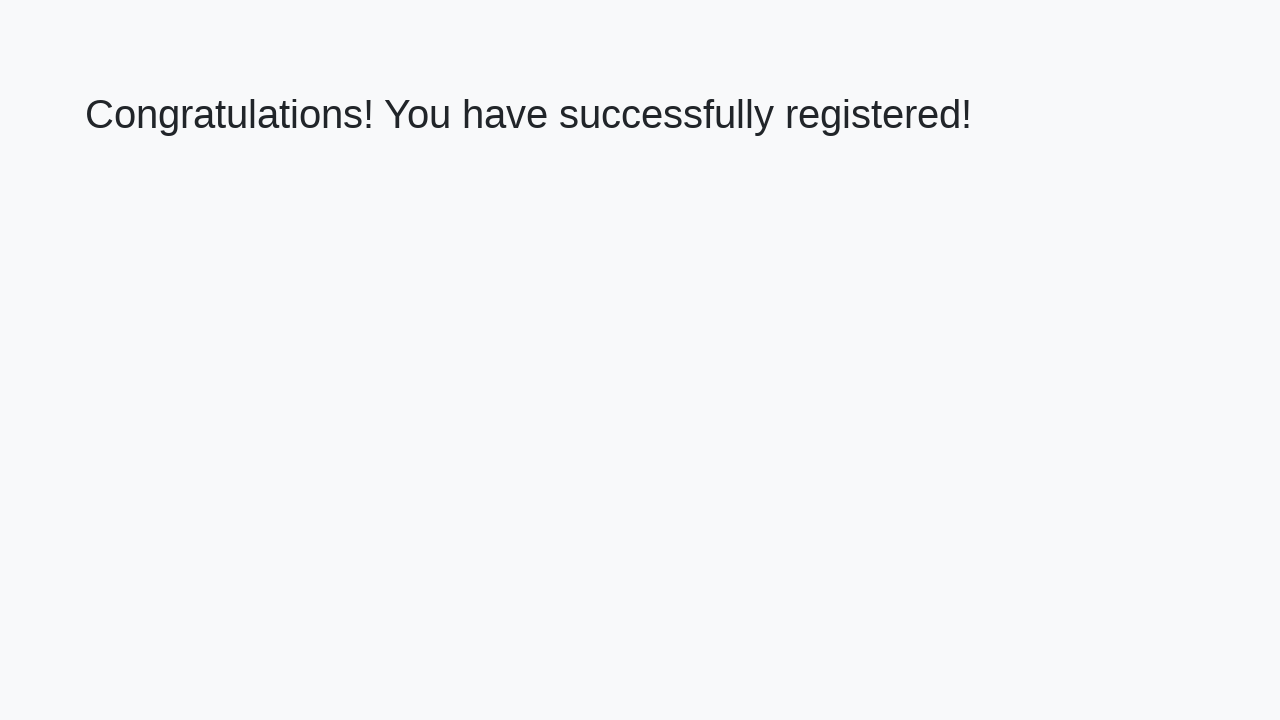

Success page loaded with h1 element visible
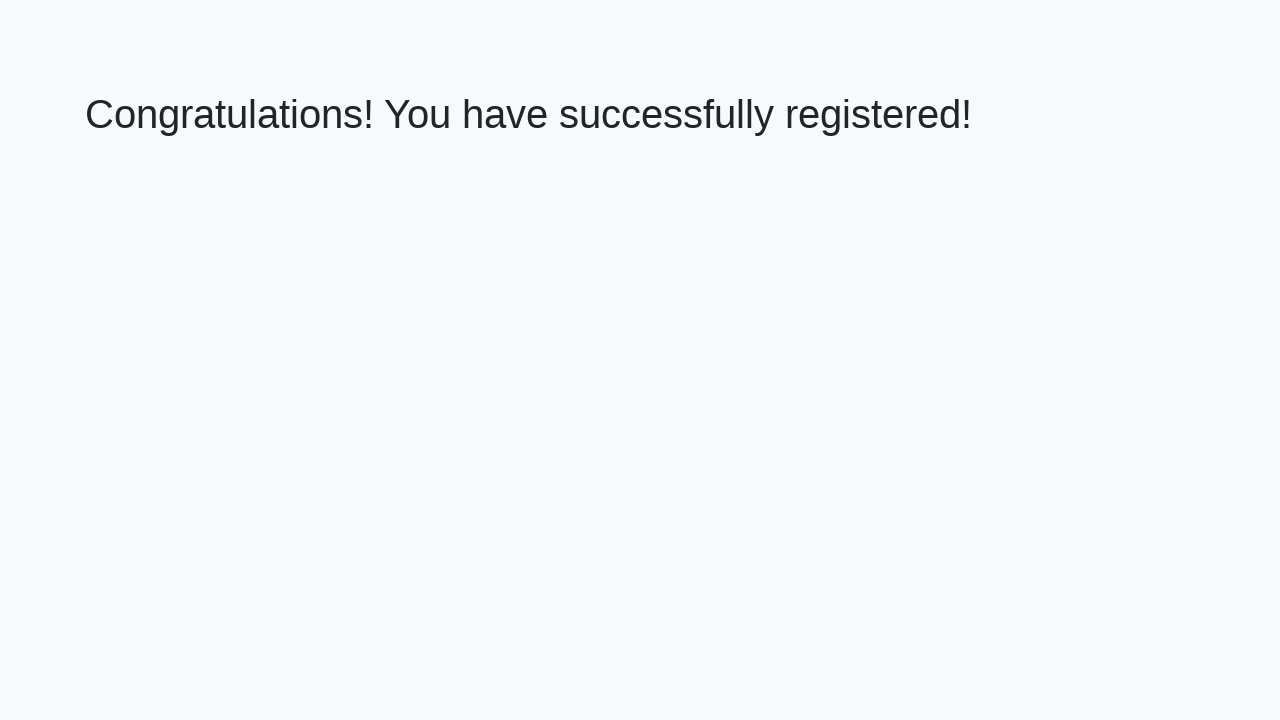

Retrieved welcome text: 'Congratulations! You have successfully registered!'
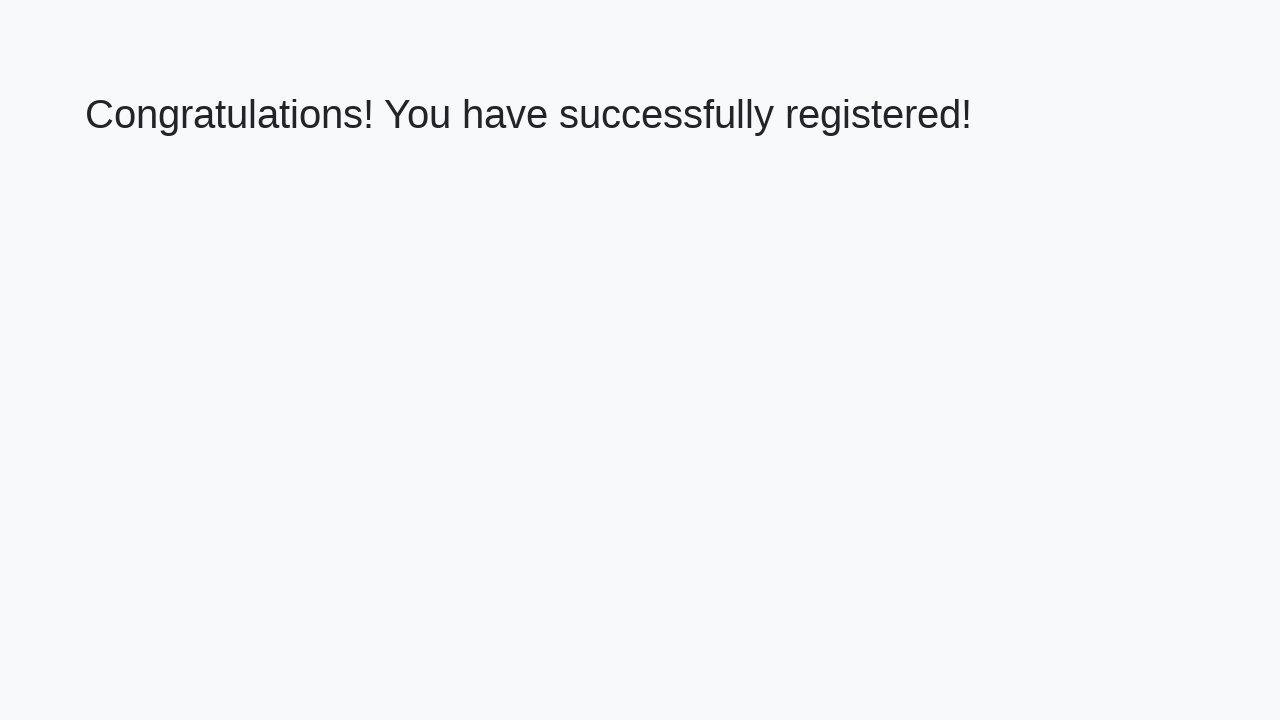

Verified successful registration message
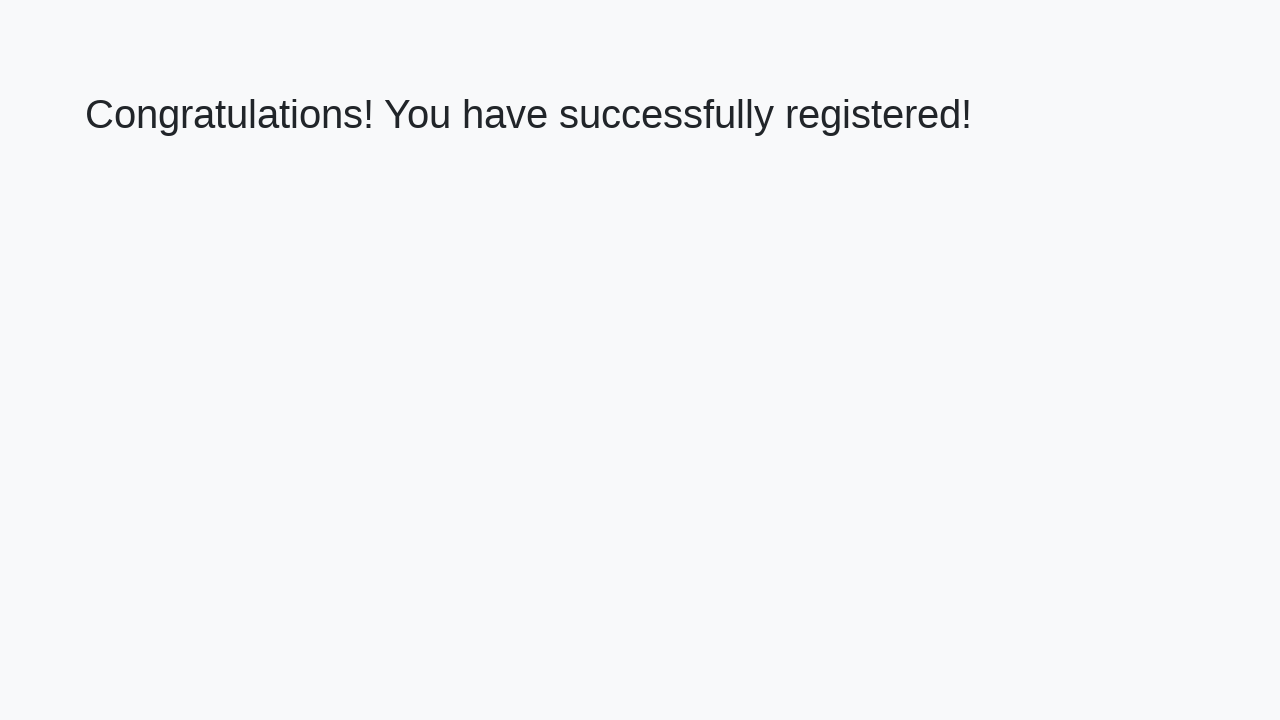

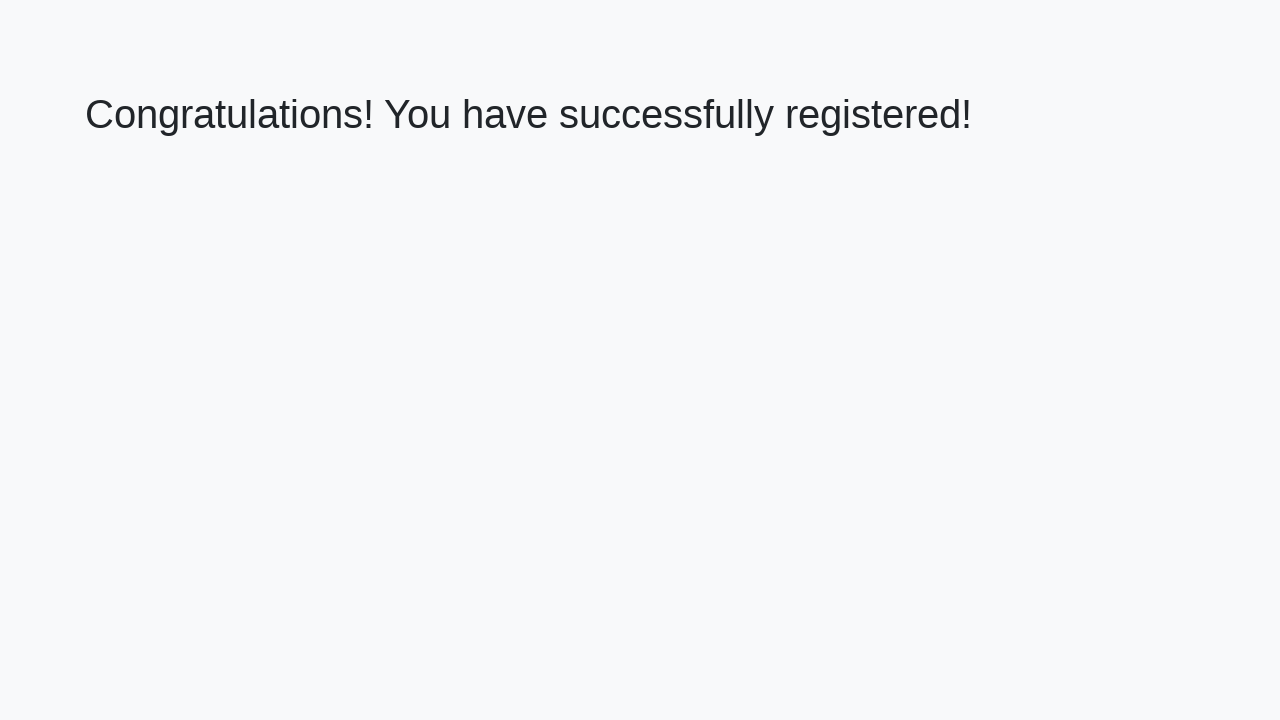